Tests that the YouTube logo image is displayed on the page

Starting URL: https://www.youtube.com

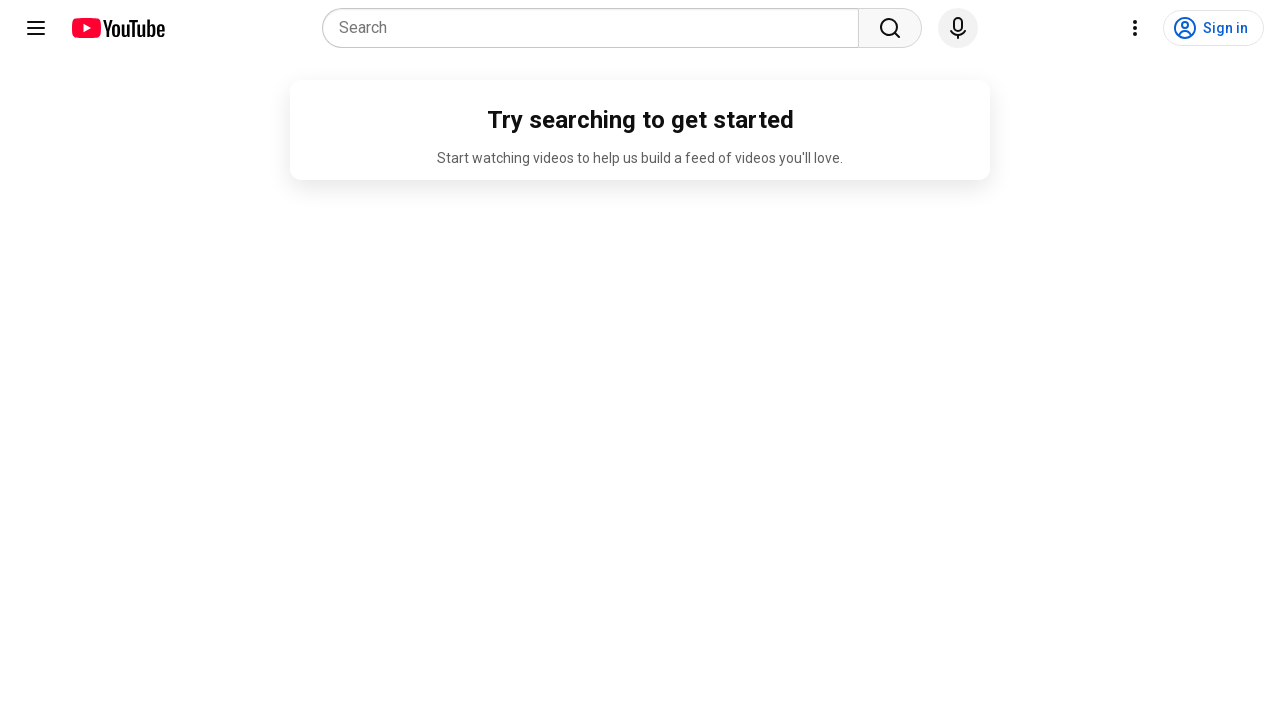

Navigated to https://www.youtube.com
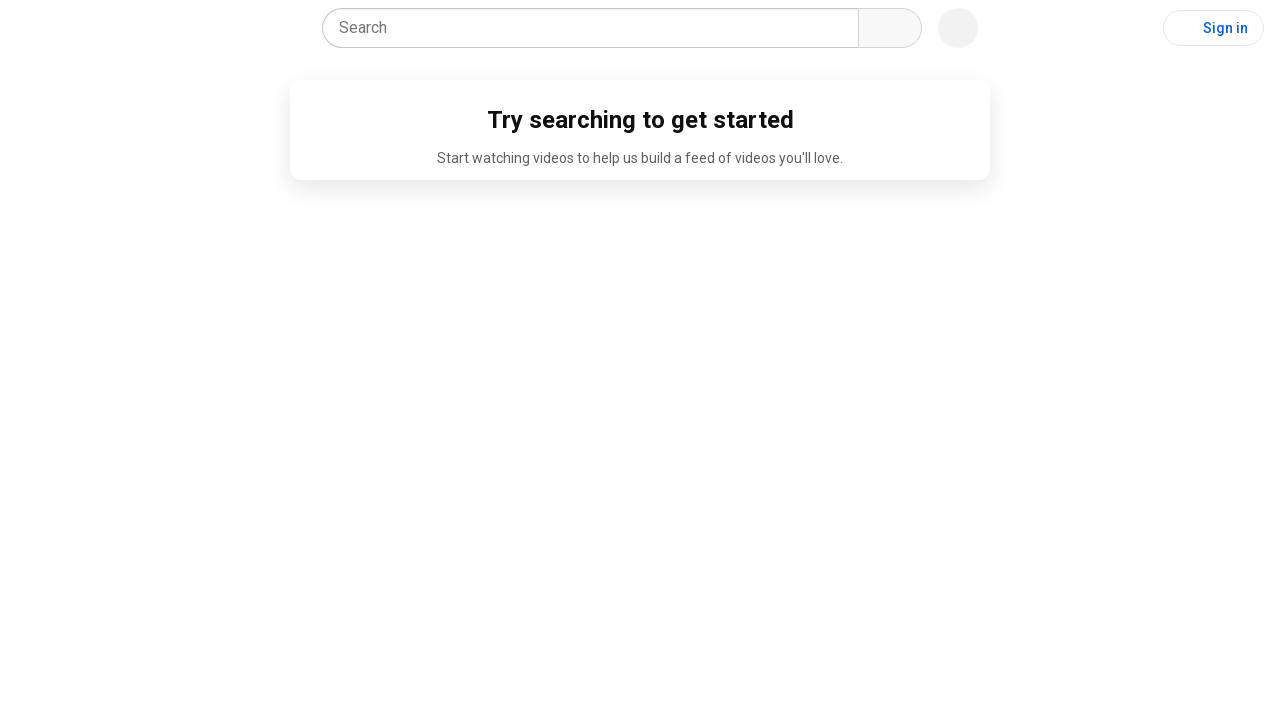

Located YouTube logo element
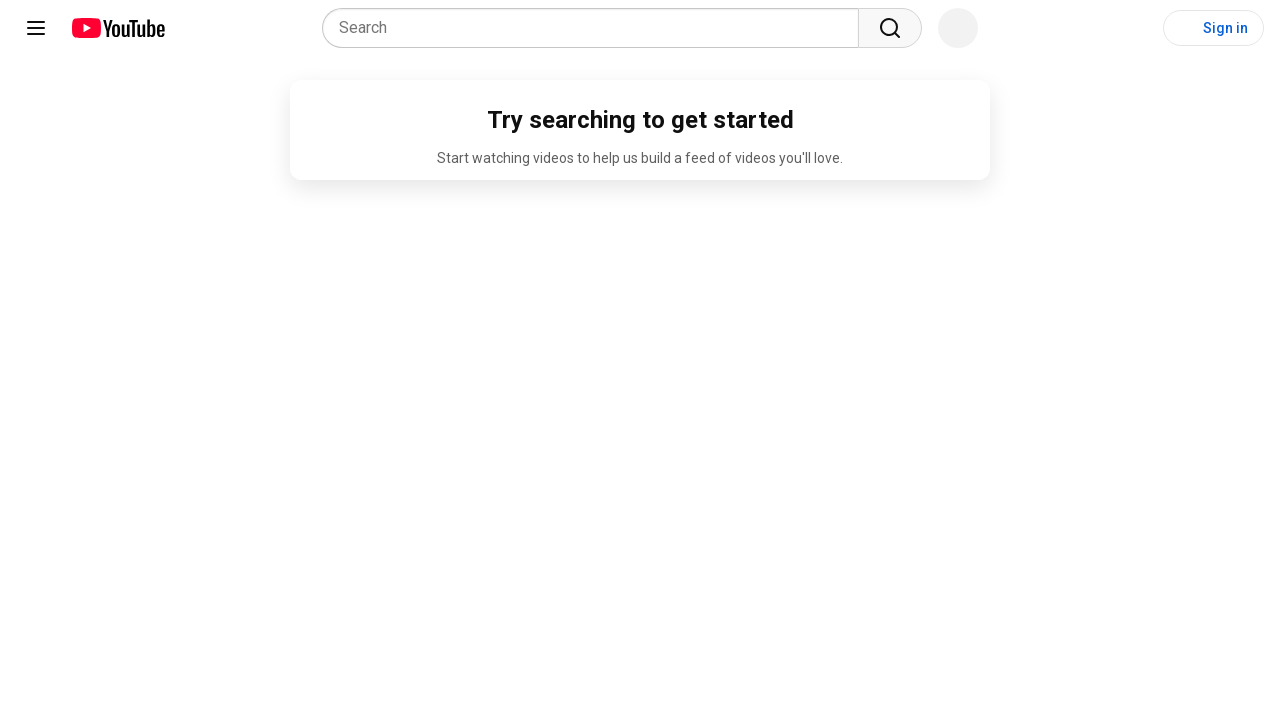

Verified that YouTube logo is visible on the page
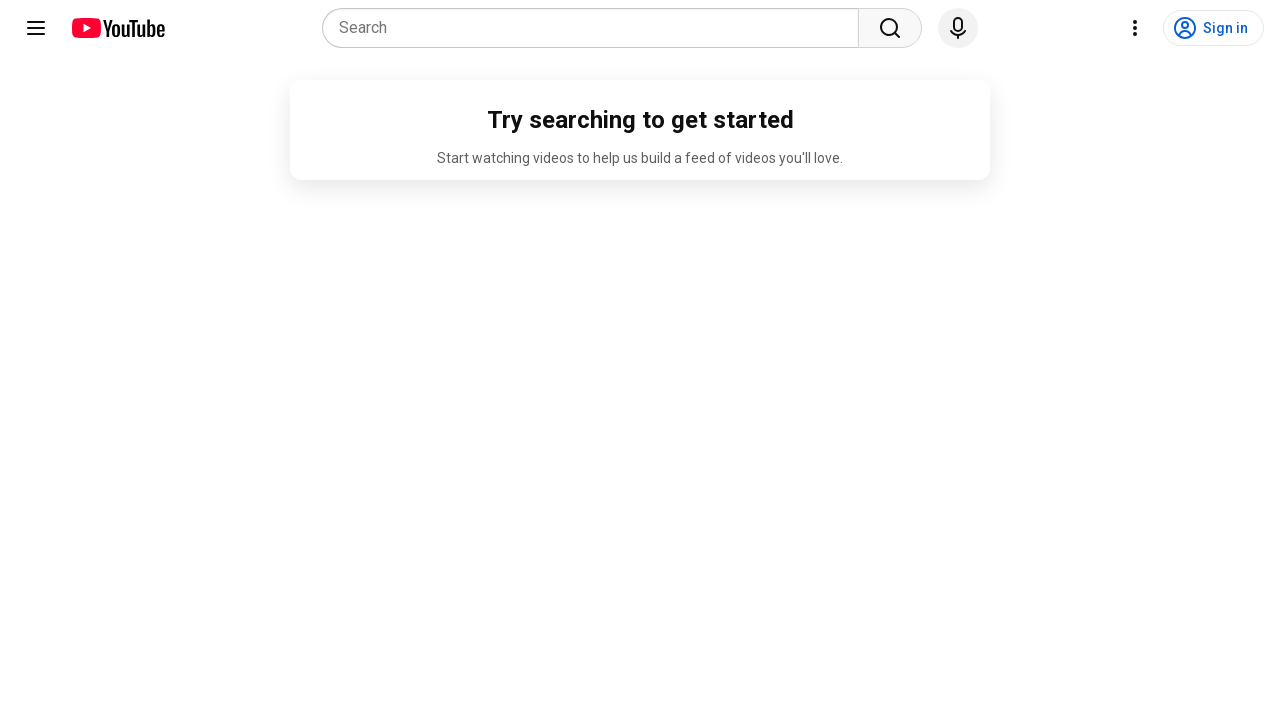

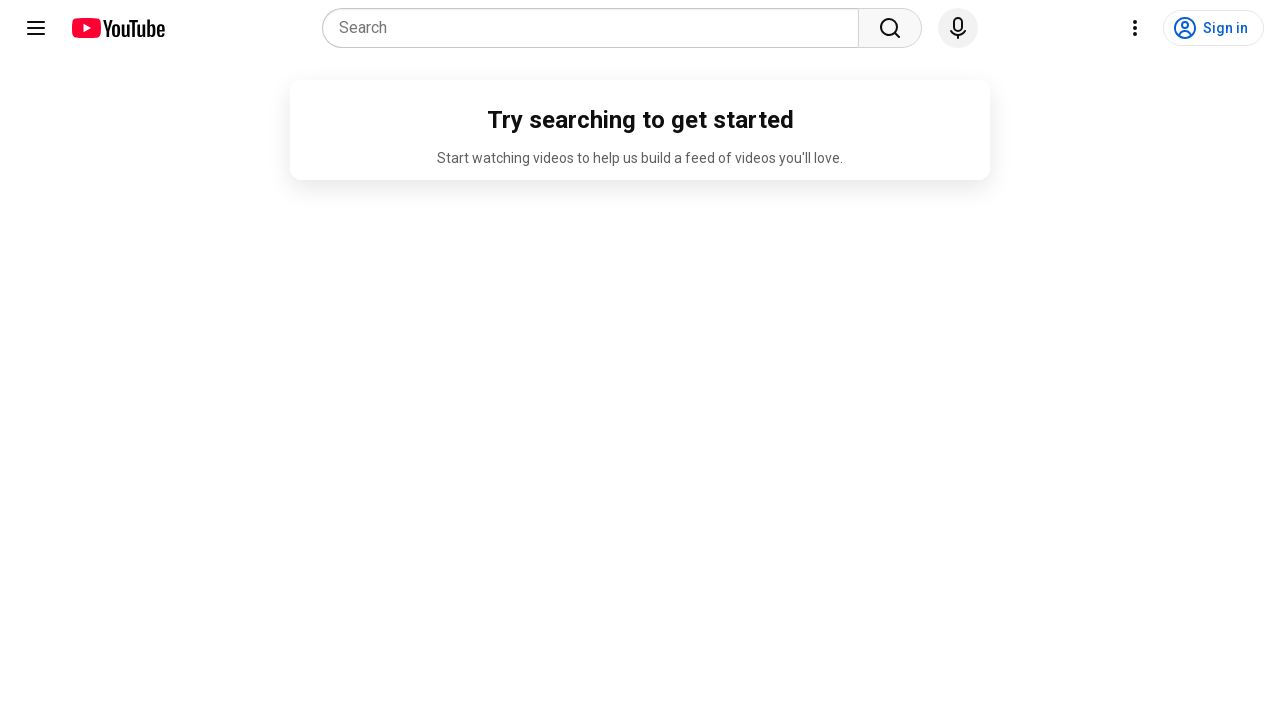